Tests the search functionality on Erarta museum website by clicking the search icon, entering a search term, and verifying results appear

Starting URL: https://www.erarta.com

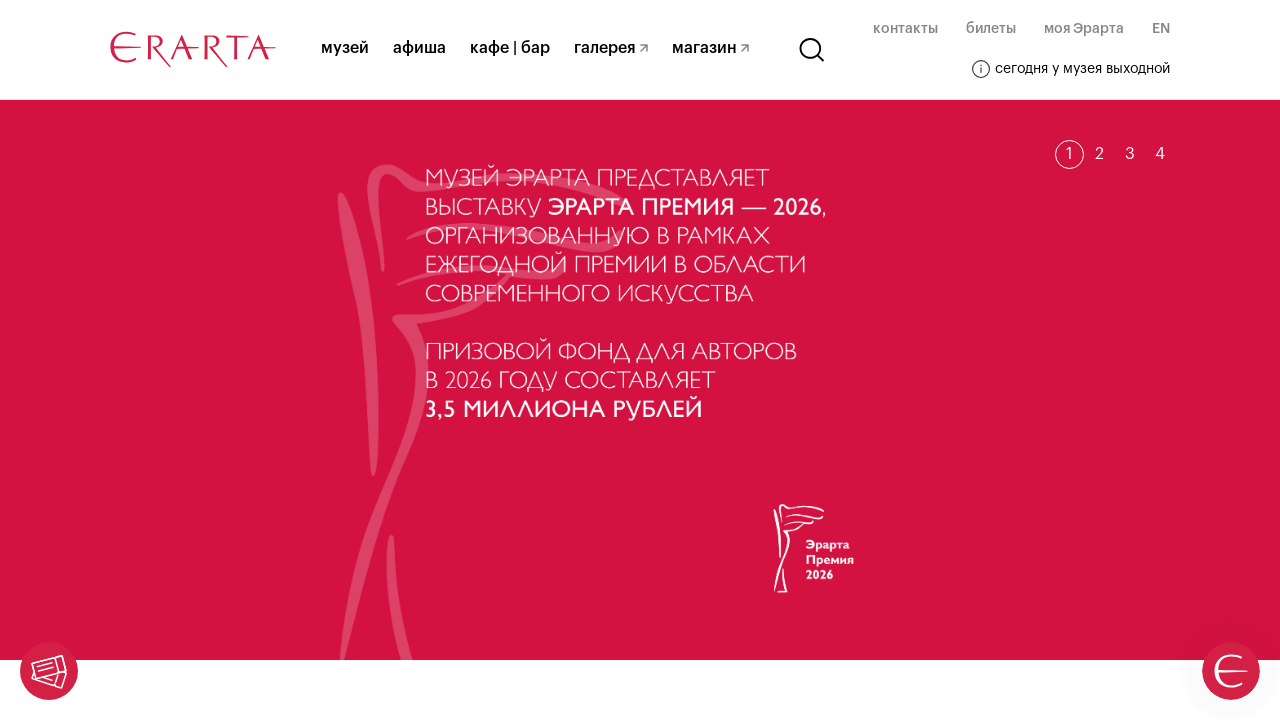

Waited for Erarta museum page to fully load
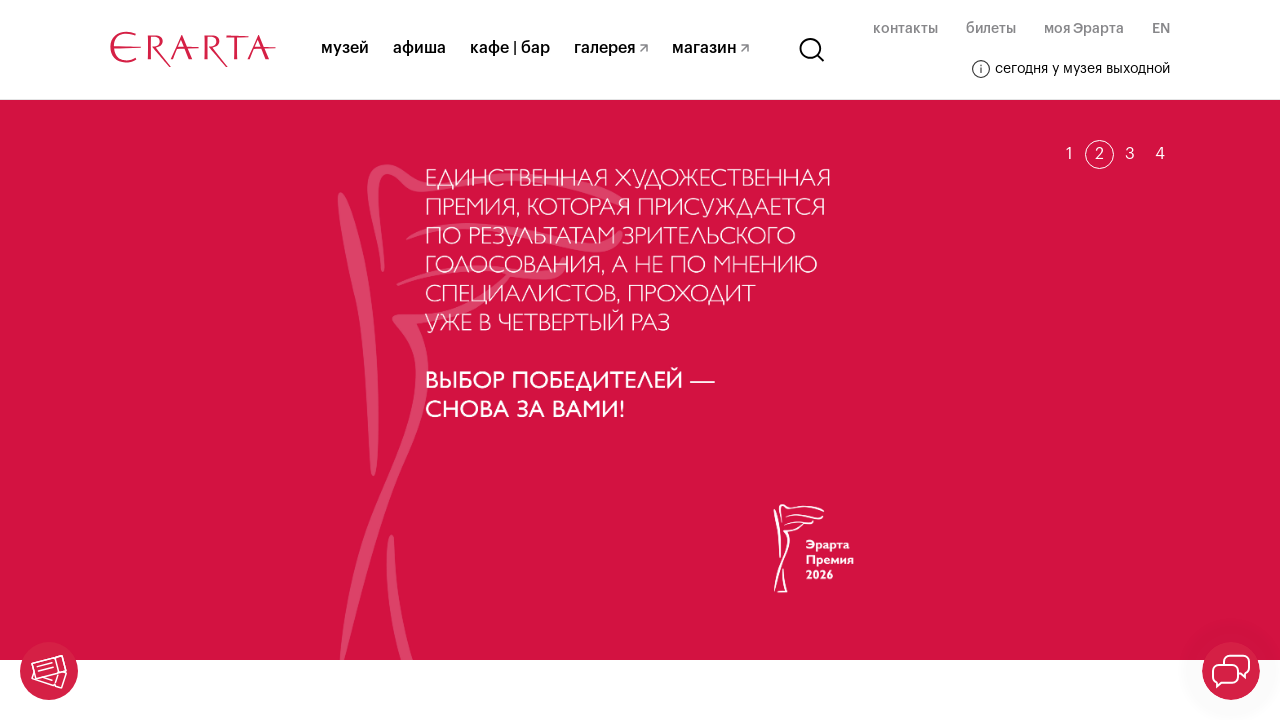

Clicked on the search icon in header at (812, 50) on svg.header__search-svg
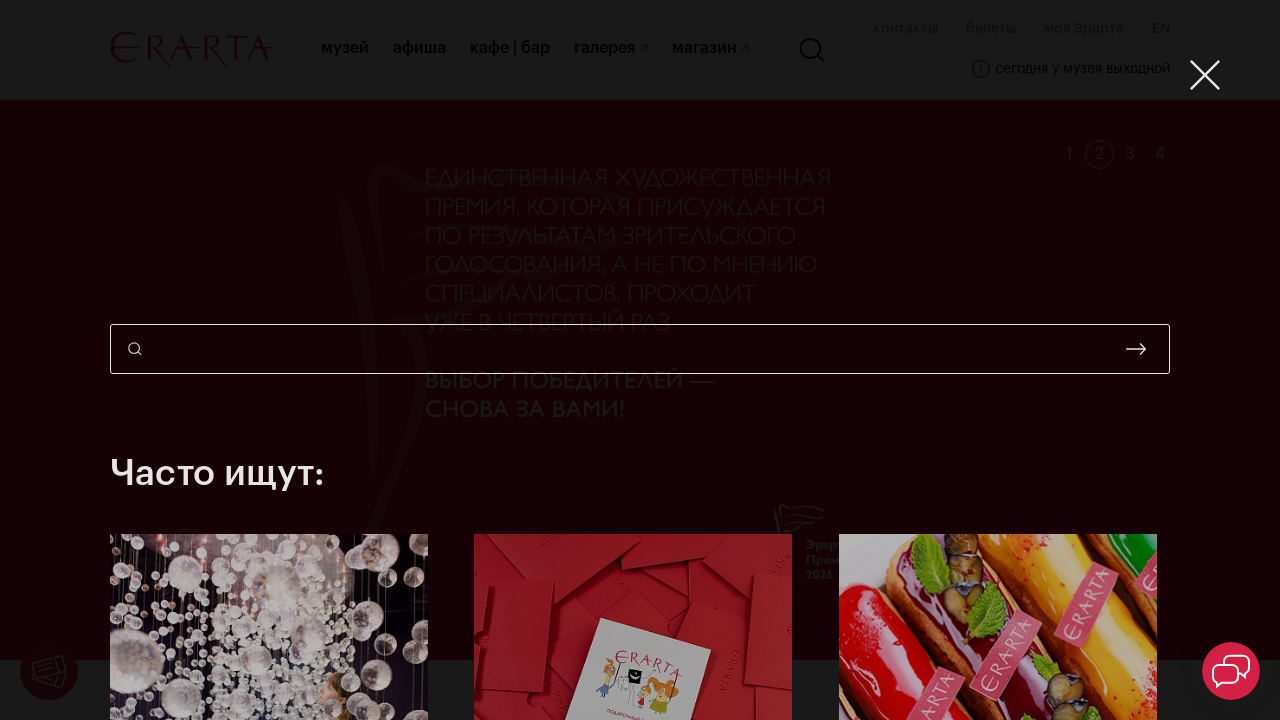

Entered search term 'весна' in search field on input.search-popup__input
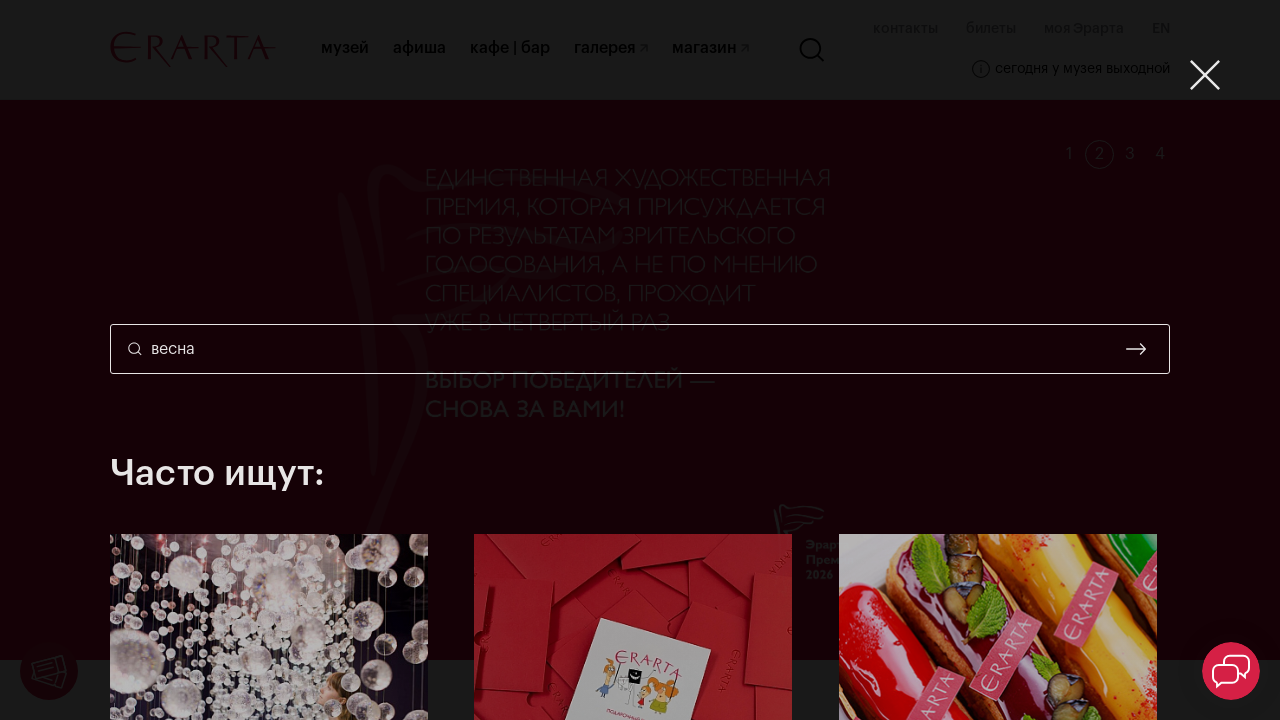

Waited for search suggestions to appear
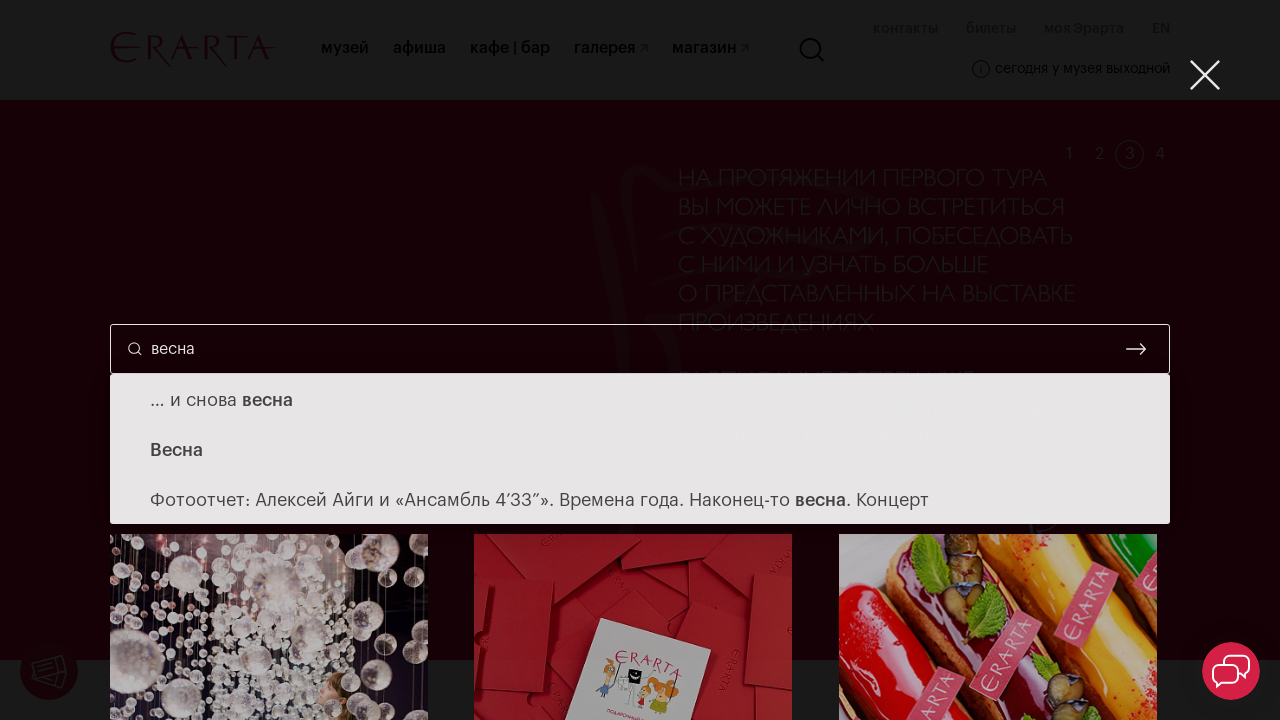

Clicked search submit button to perform search at (1136, 349) on button.search-popup__submit
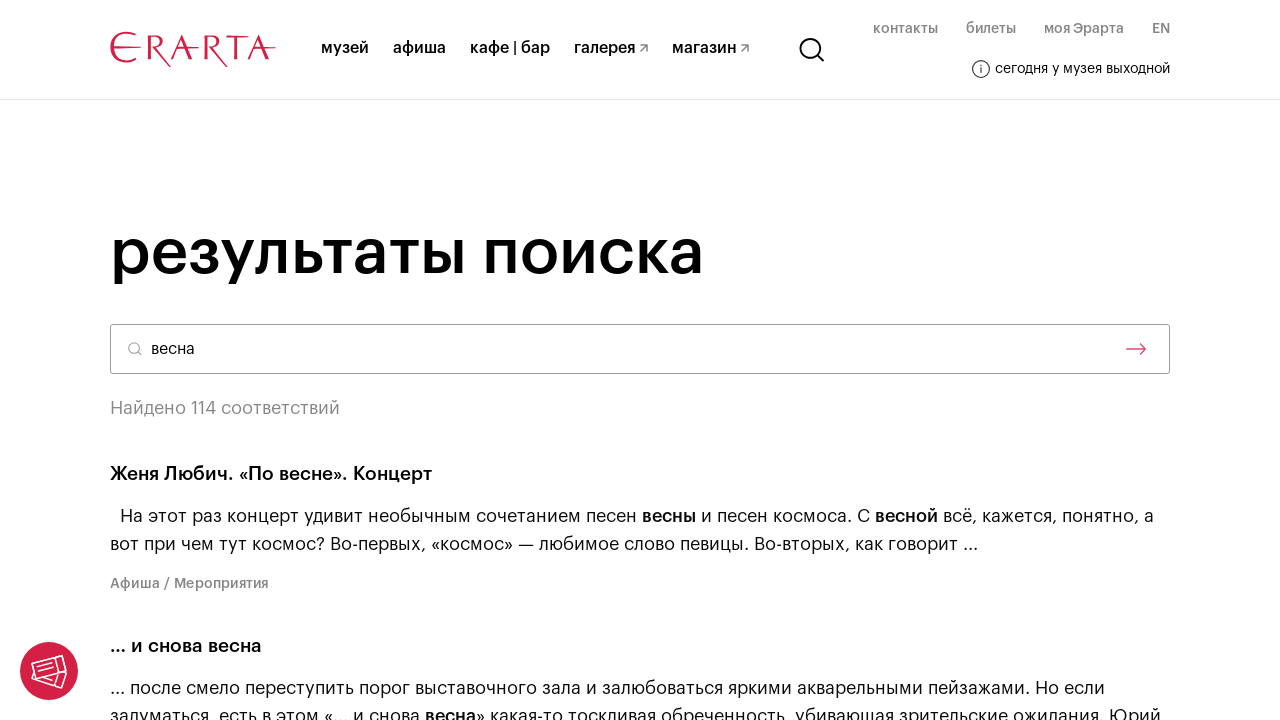

Search results loaded successfully
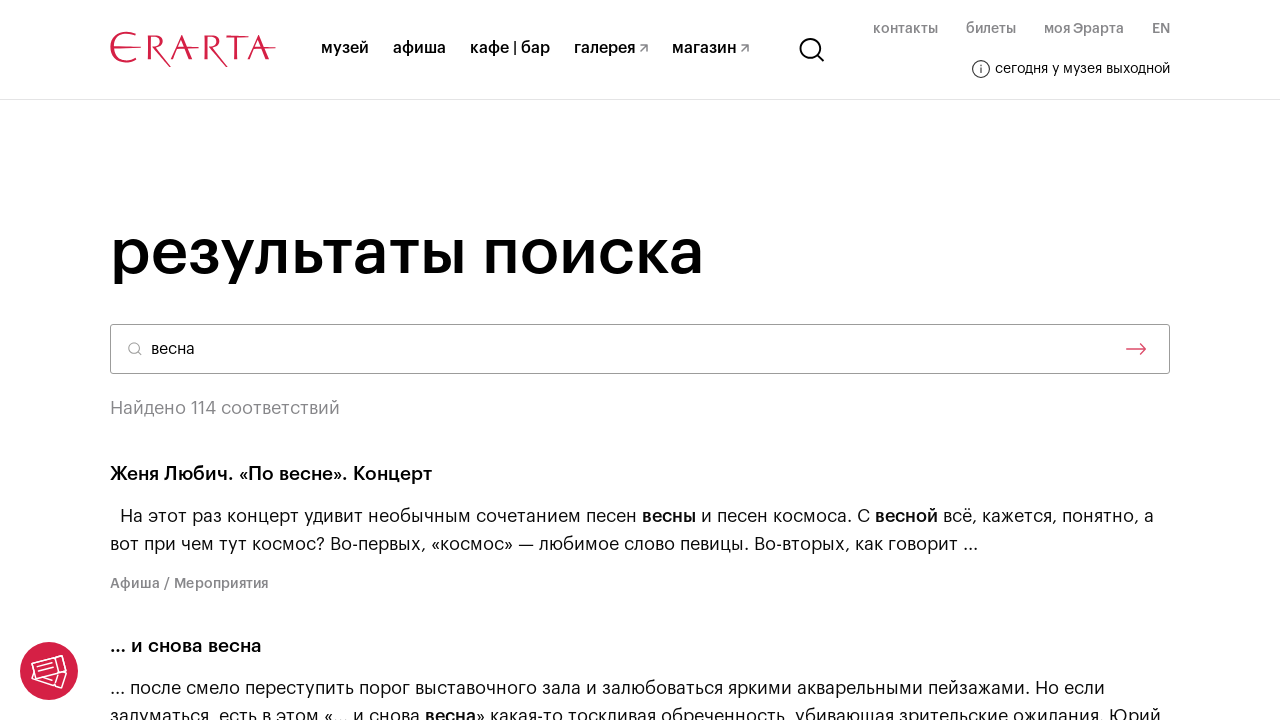

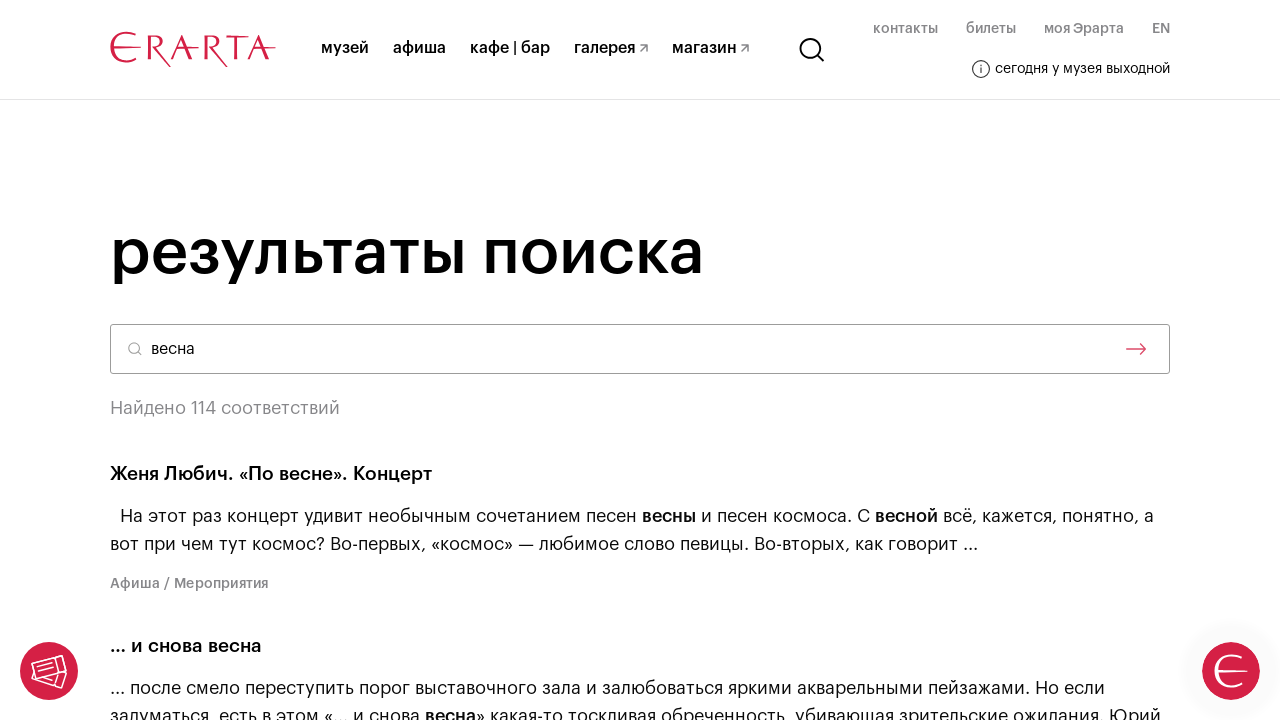